Tests deleting a record from a web table by clicking the delete button for the second record

Starting URL: https://demoqa.com/webtables

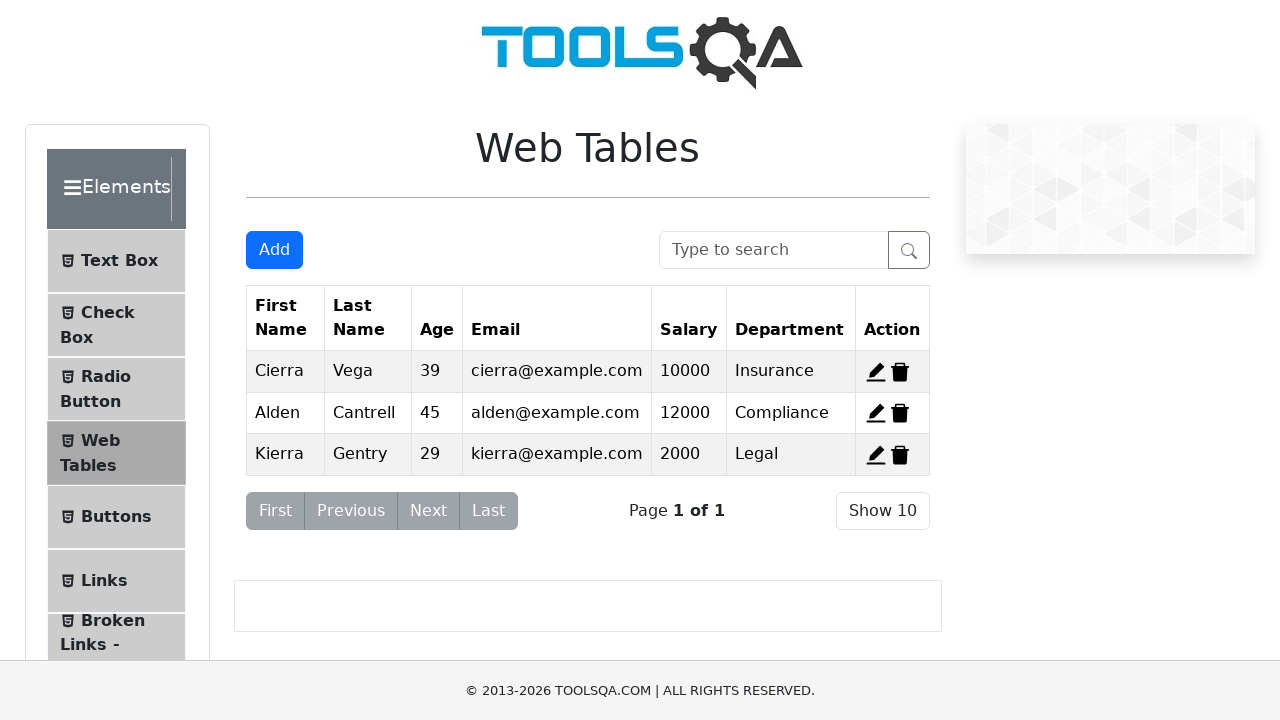

Clicked delete button for the second record in web table at (900, 413) on span#delete-record-2
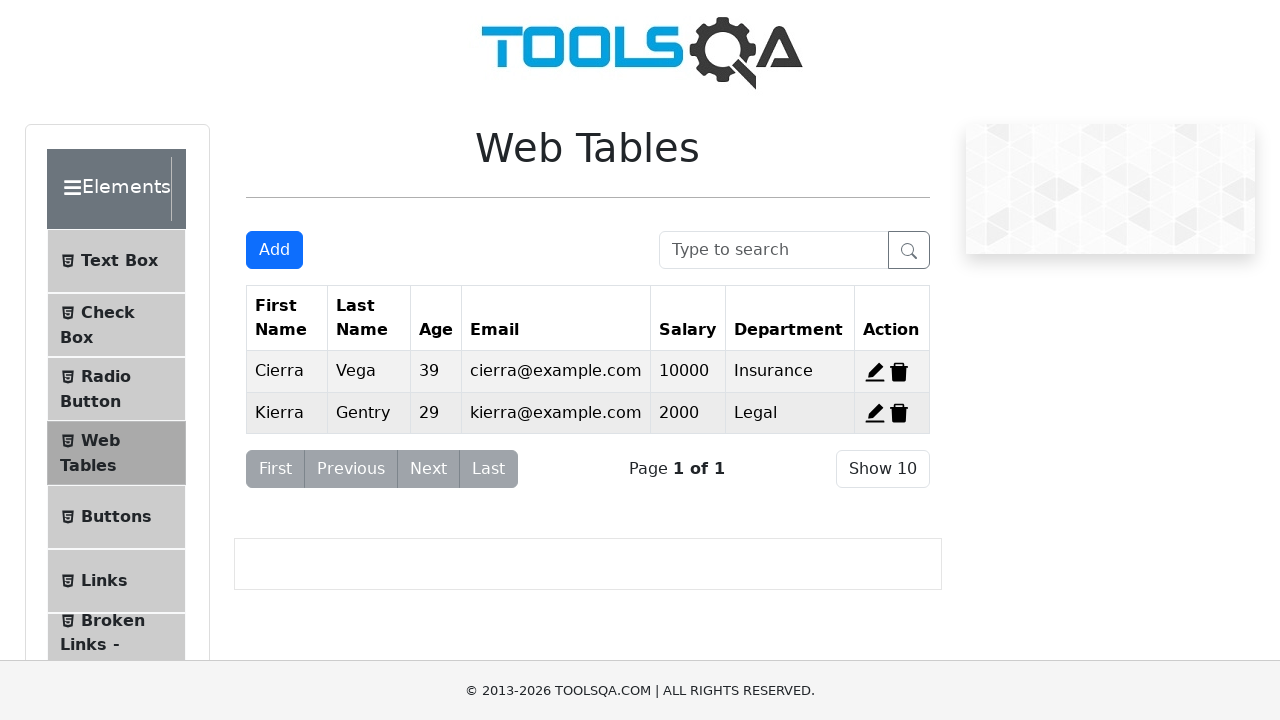

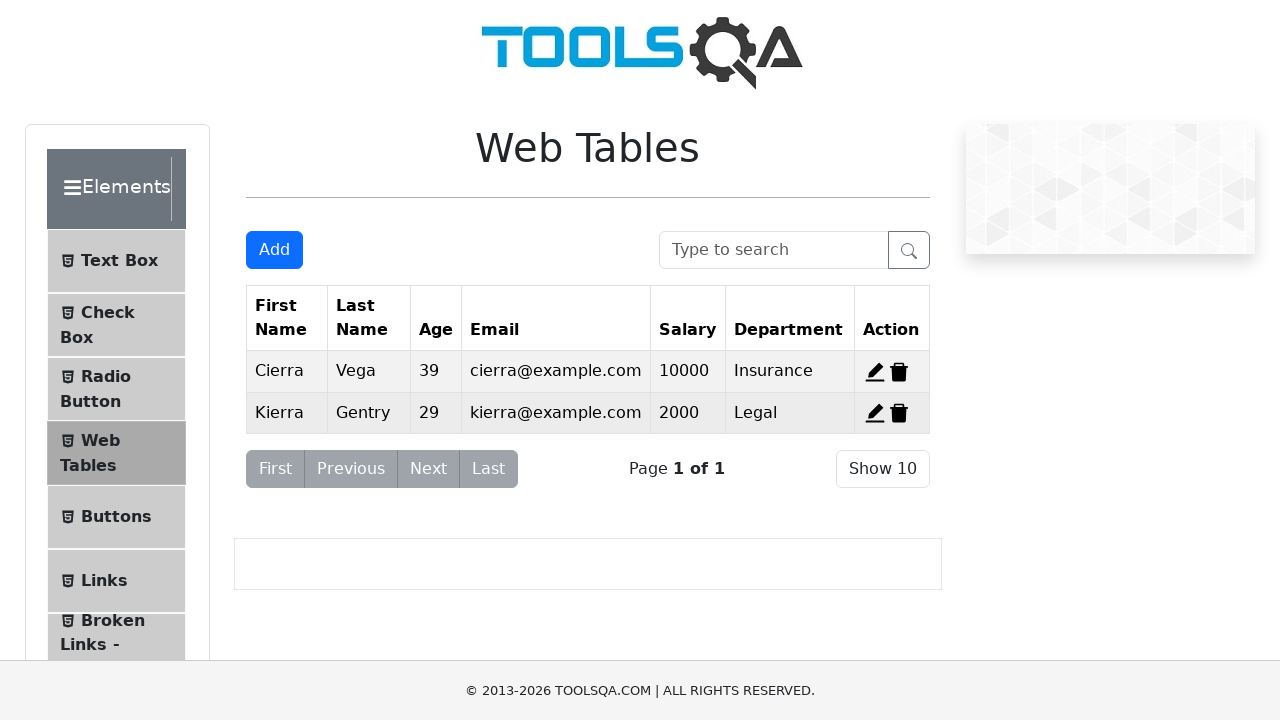